Tests scrolling functionality using JavaScript executor to scroll down to a link and then scroll back up to another link

Starting URL: https://practice.cydeo.com/large

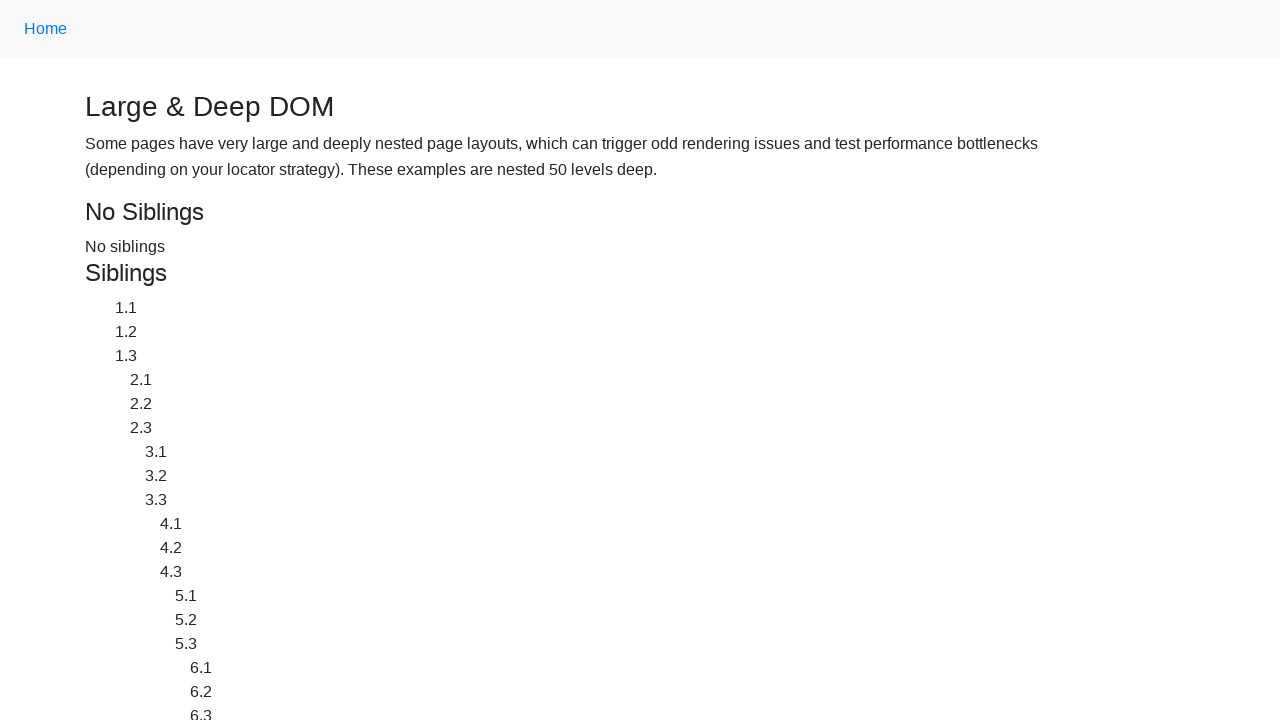

Located CYDEO link element
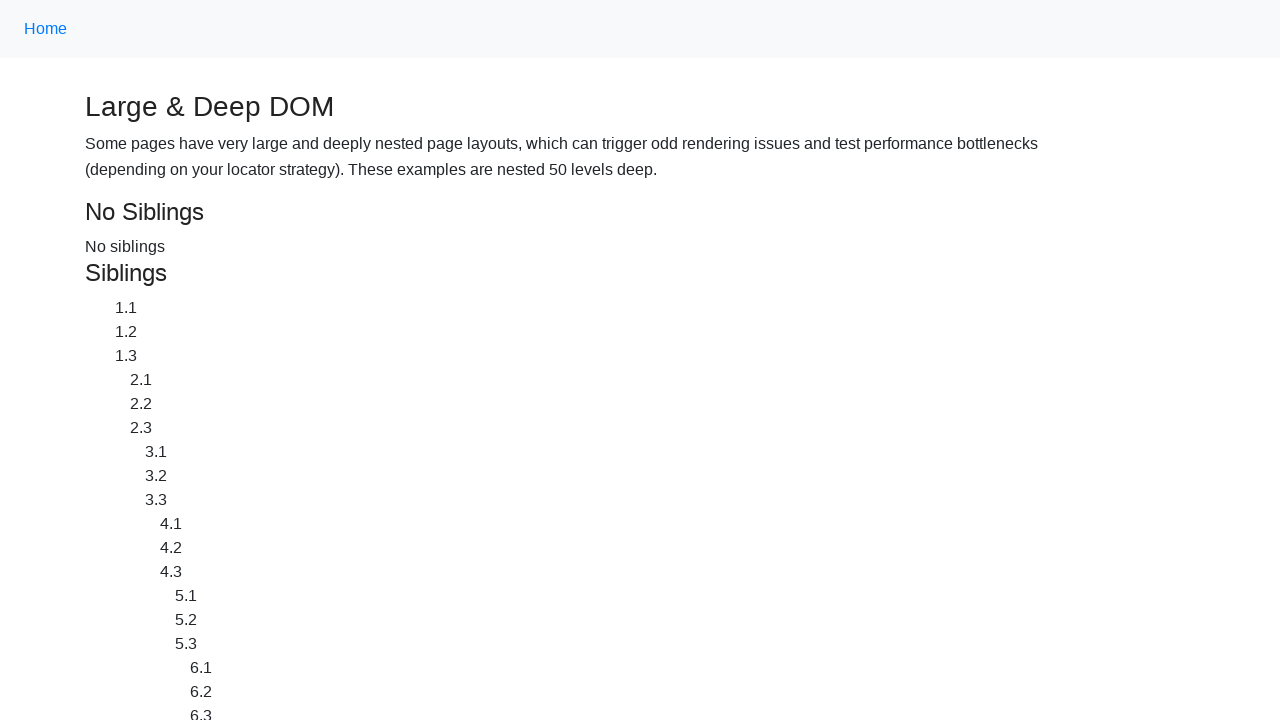

Located Home link element
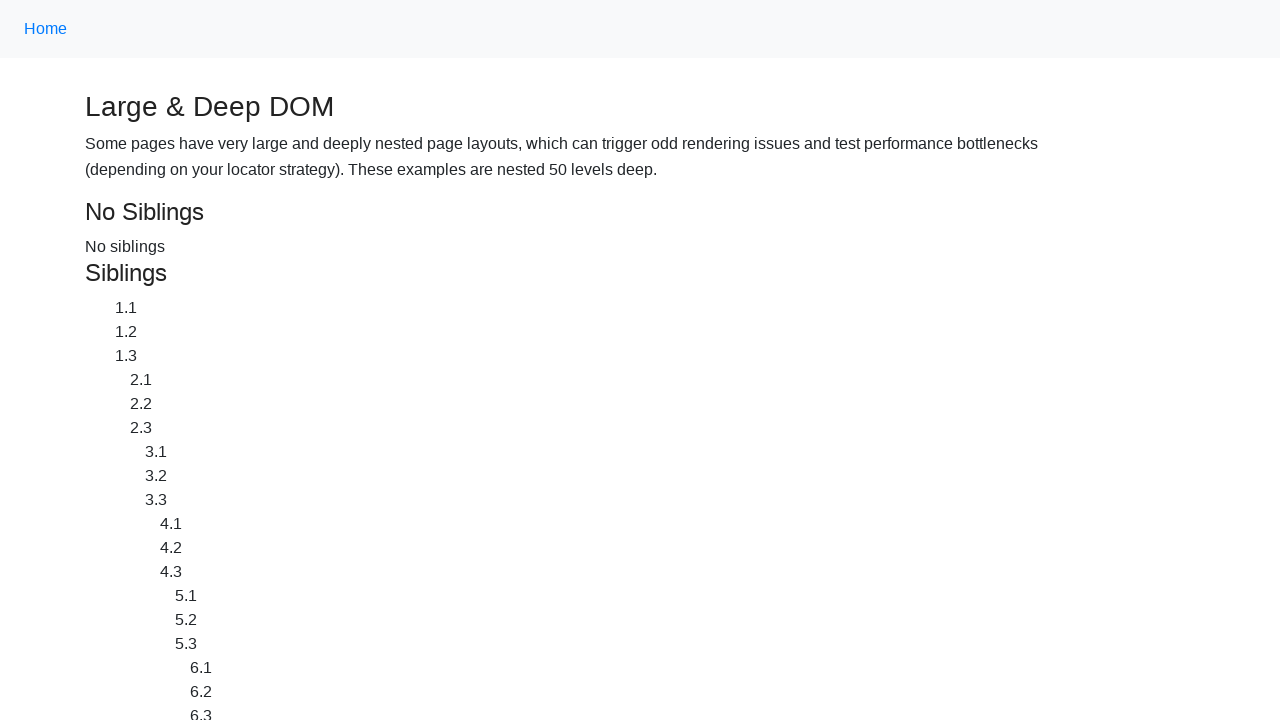

Scrolled down to CYDEO link
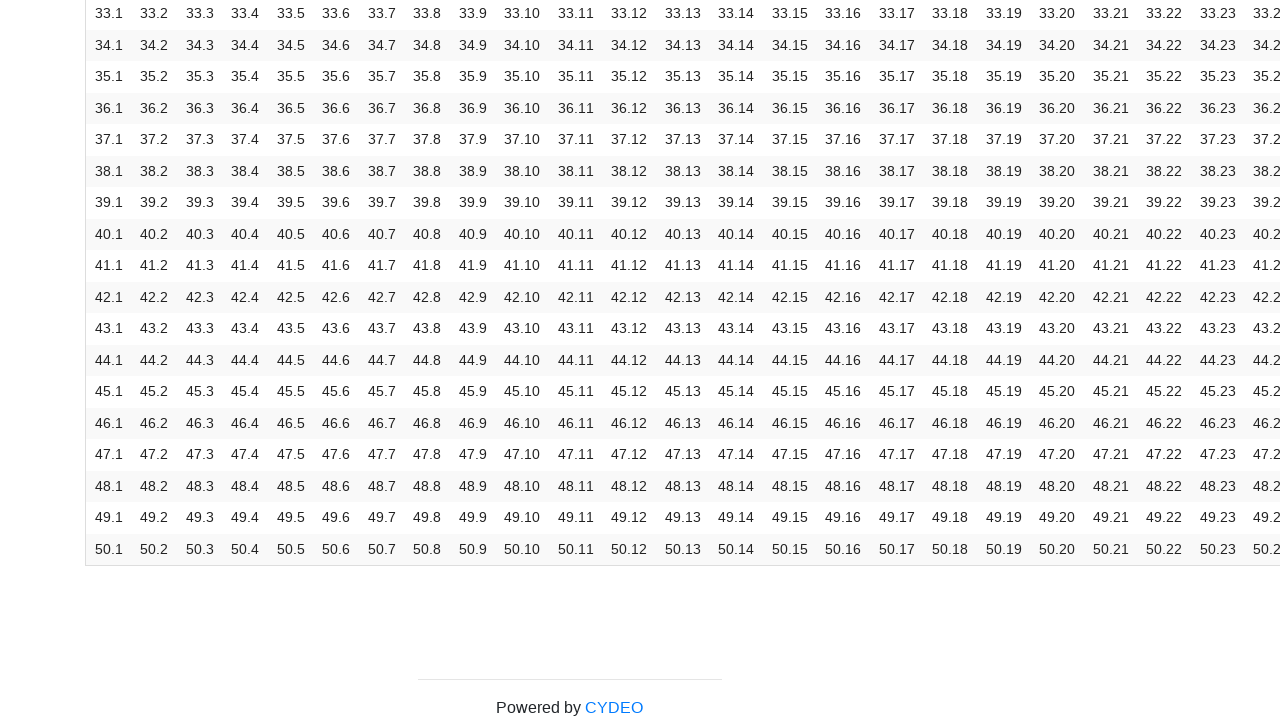

Waited 2 seconds to observe scroll to CYDEO link
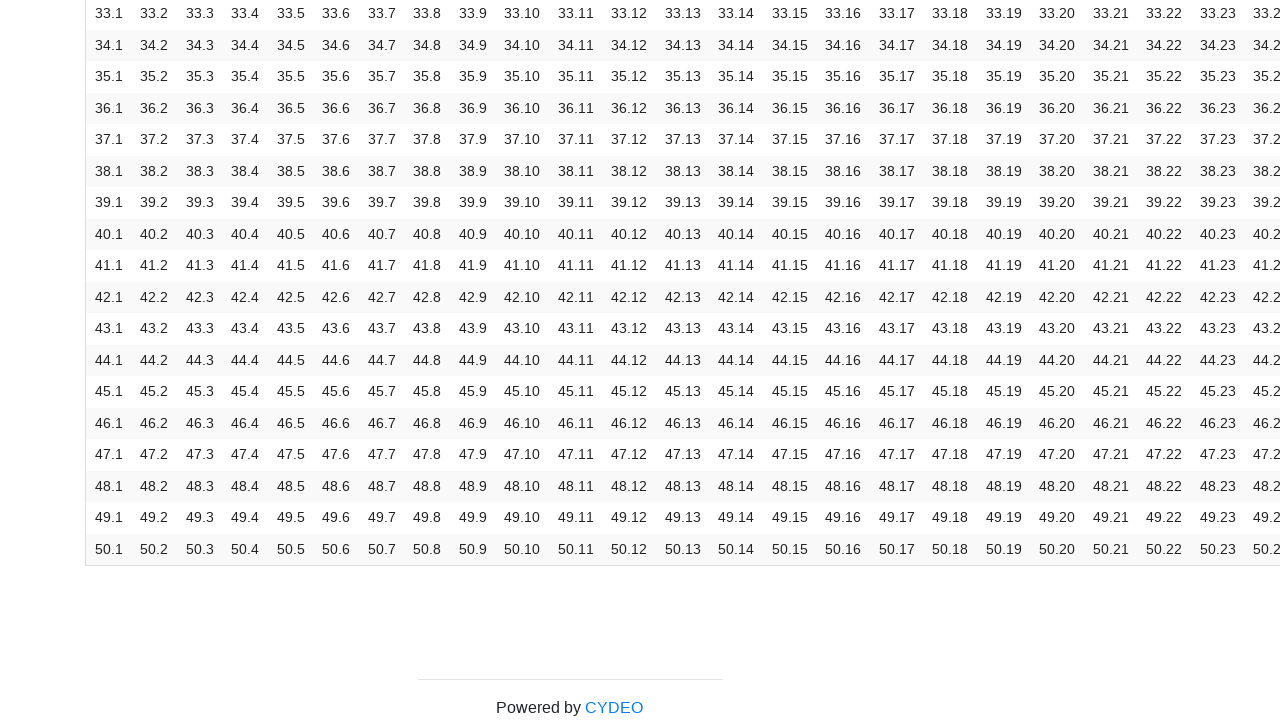

Scrolled up to Home link
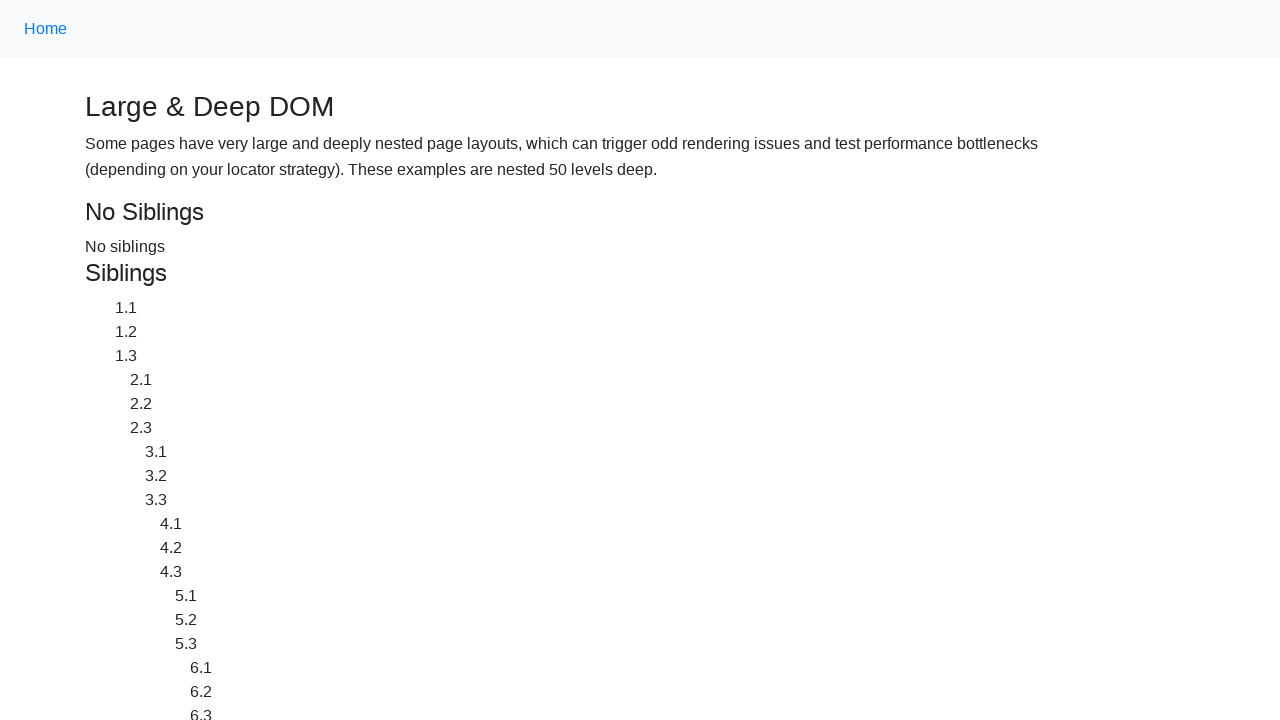

Waited 2 seconds to observe scroll to Home link
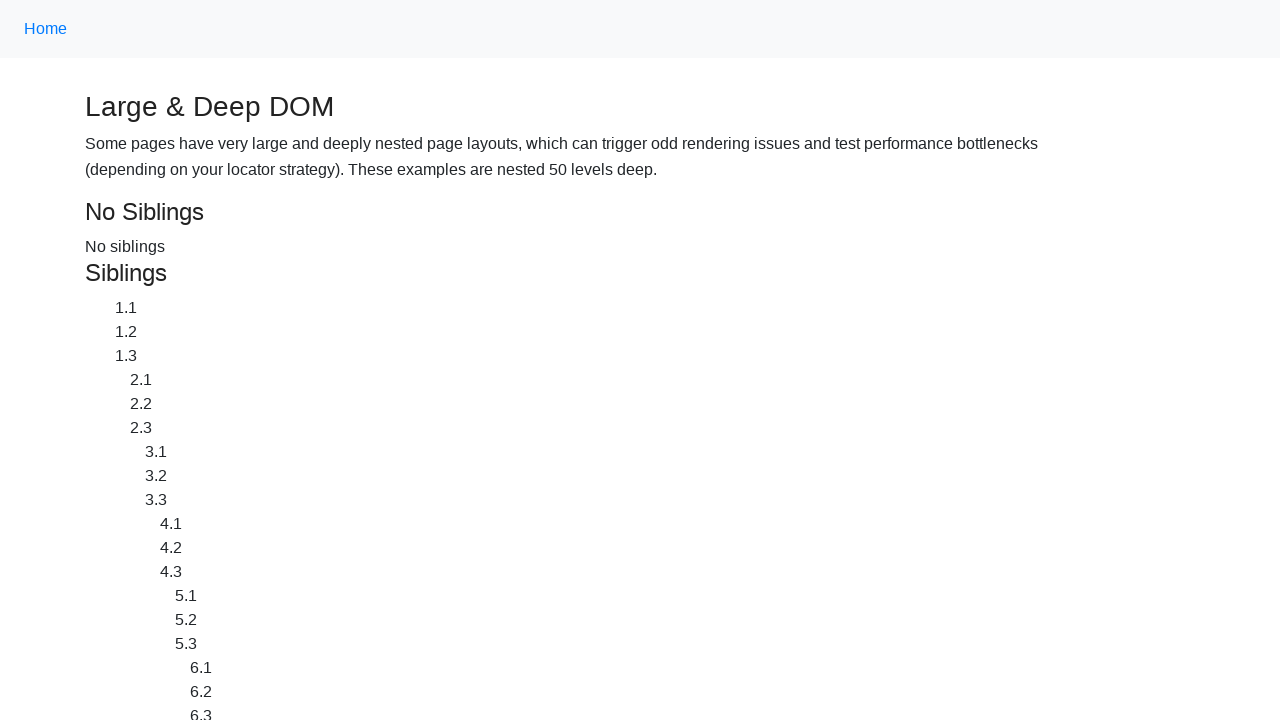

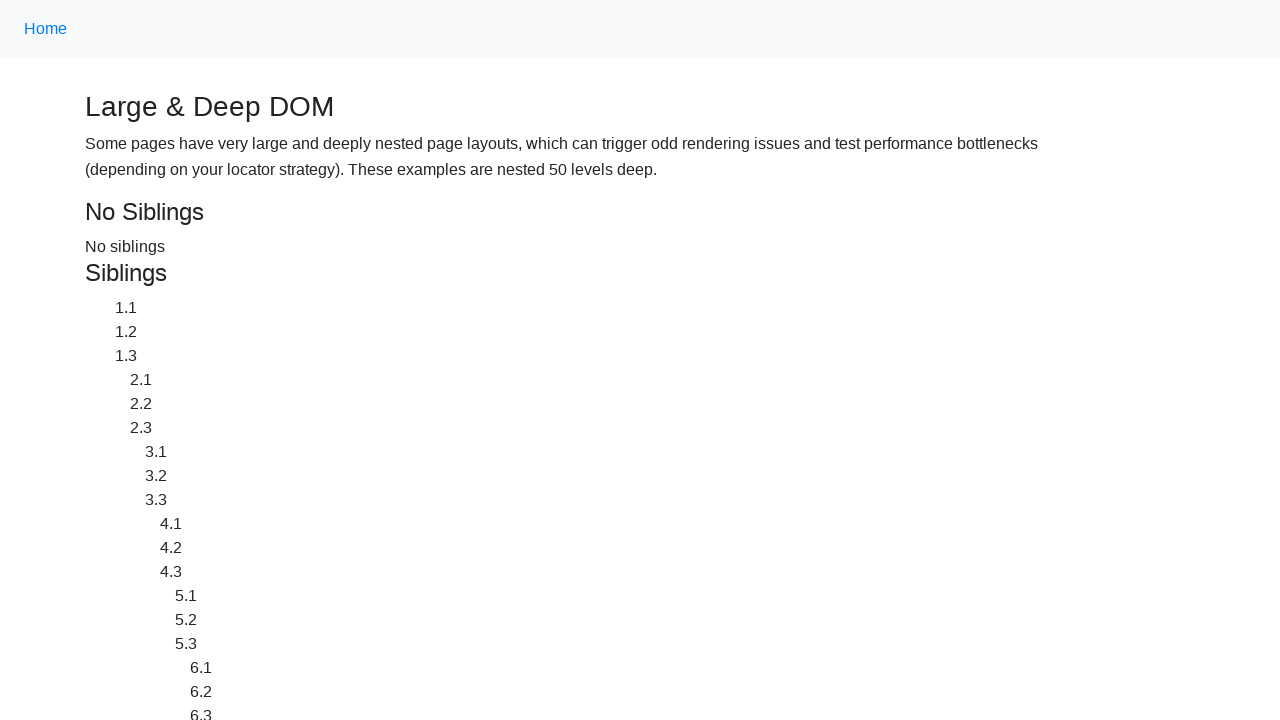